Tests canceling filter changes without applying them

Starting URL: http://software-lab-travel-app.s3-website.us-east-2.amazonaws.com/restaurants?location_id=ABQ&price=1&stars=4

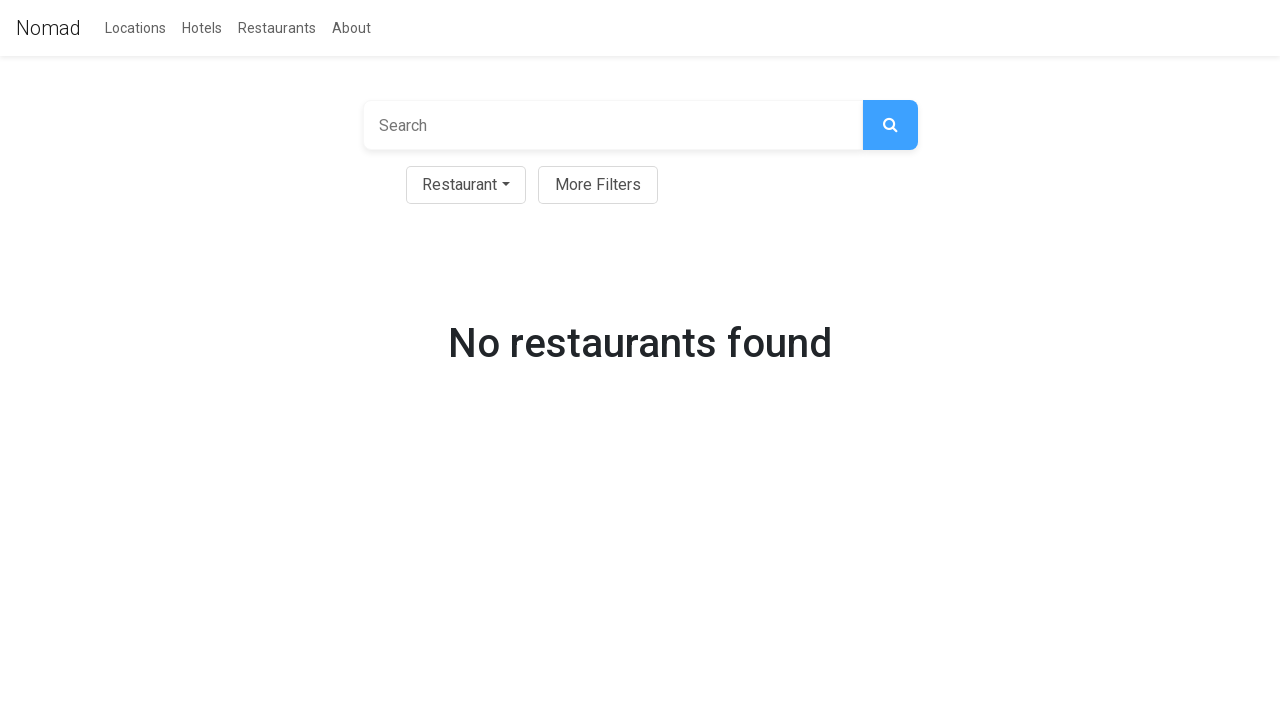

Clicked filter button to open filter menu at (598, 185) on button#filter-btn
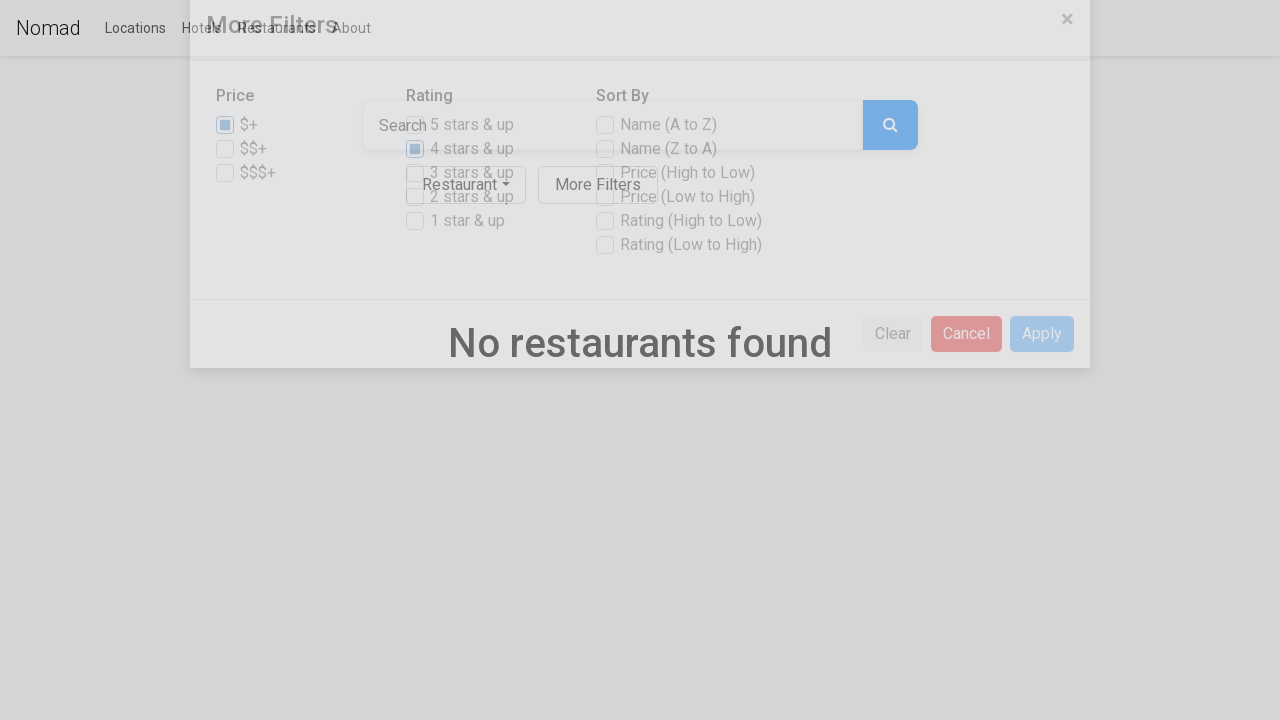

Clicked cancel button to discard filter changes at (966, 371) on button#filter-cancel-btn
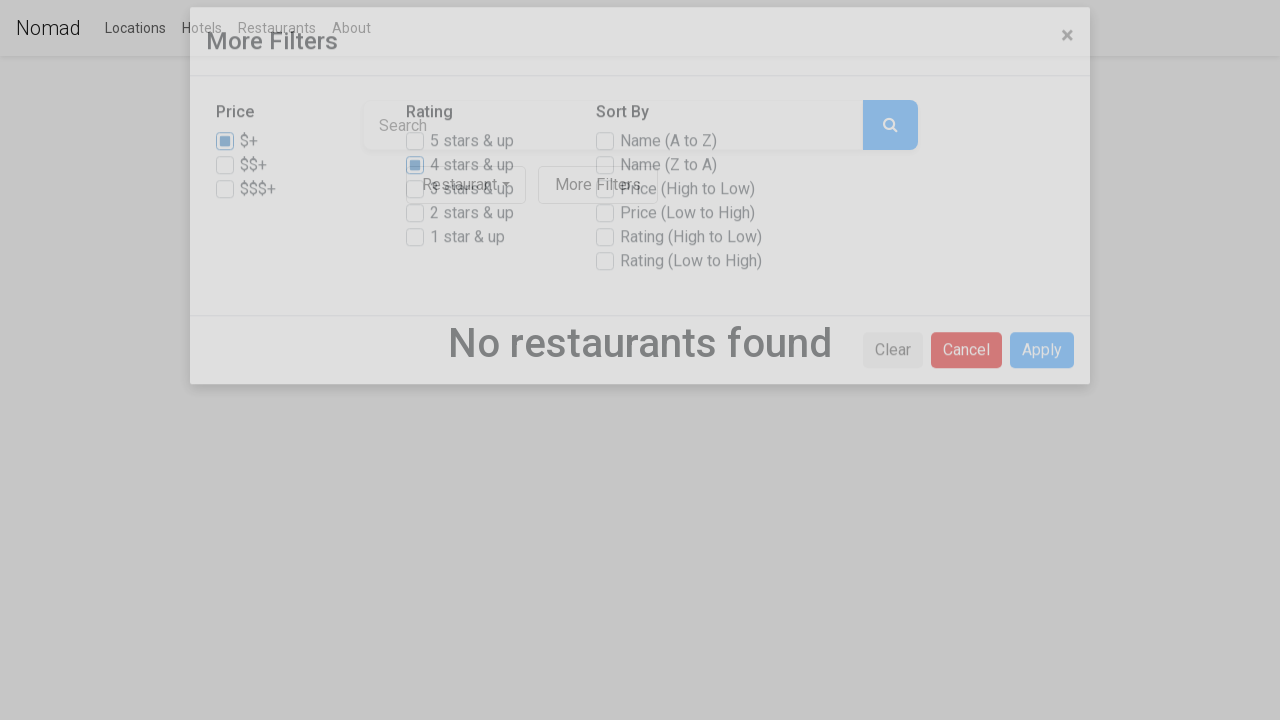

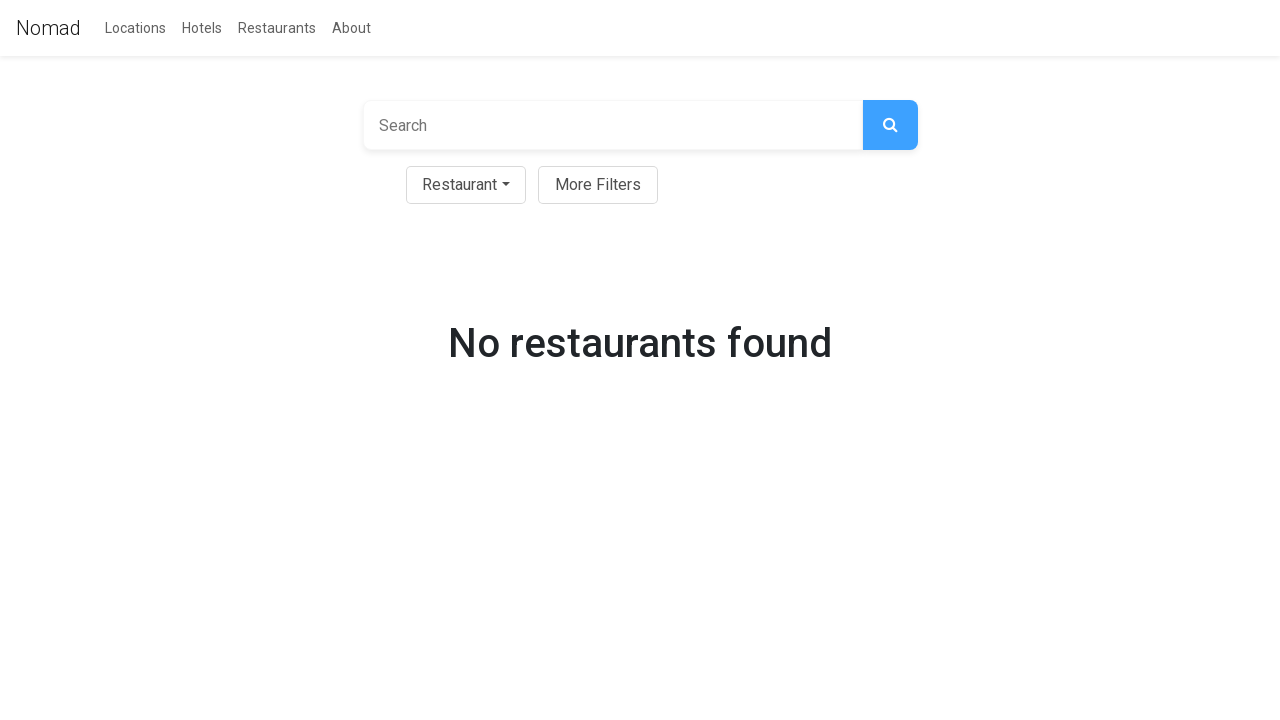